Tests text input functionality by entering text into an input field and clicking a button, which changes the button's text to the entered value

Starting URL: http://uitestingplayground.com/textinput

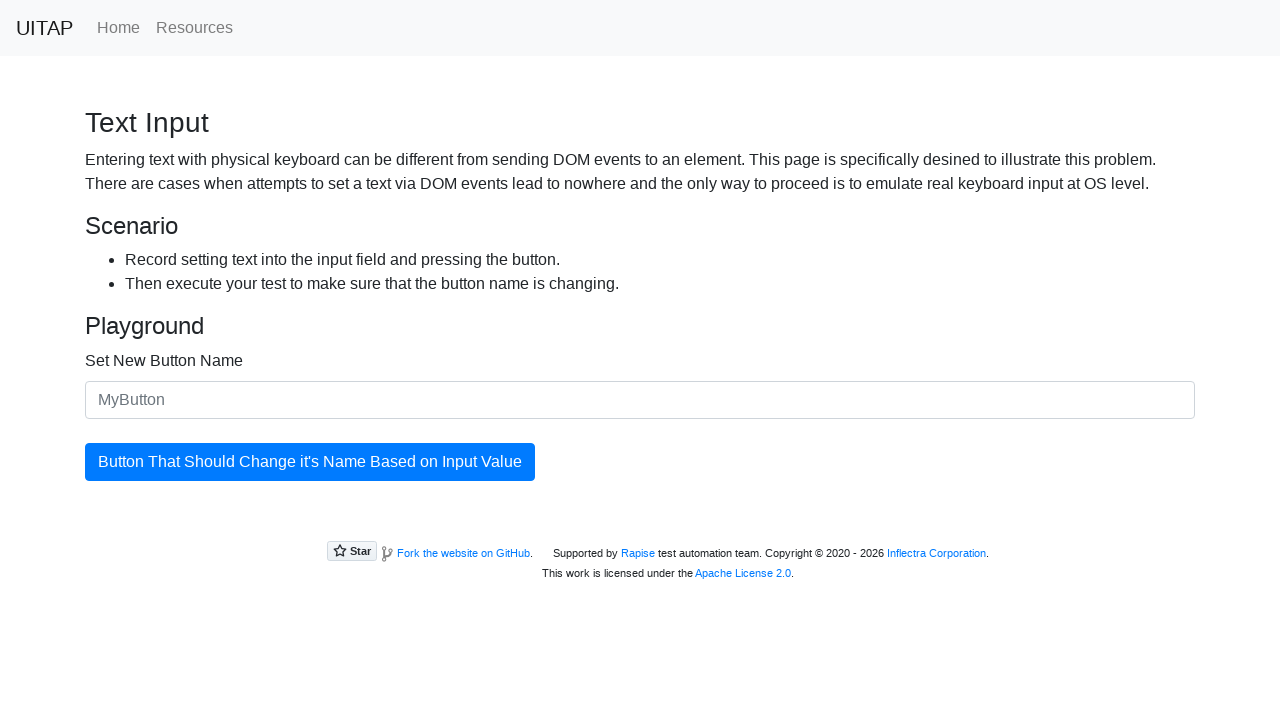

Entered 'SkyPro' into the text input field on #newButtonName
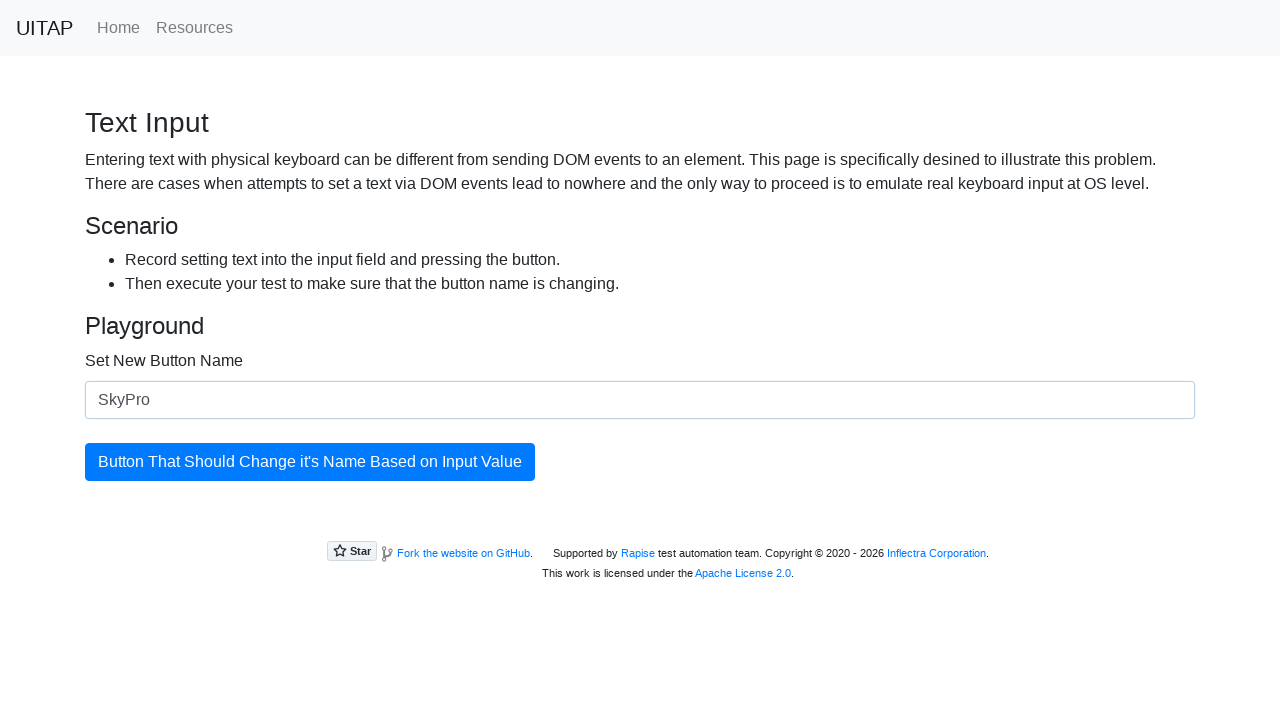

Clicked the blue button at (310, 462) on button.btn
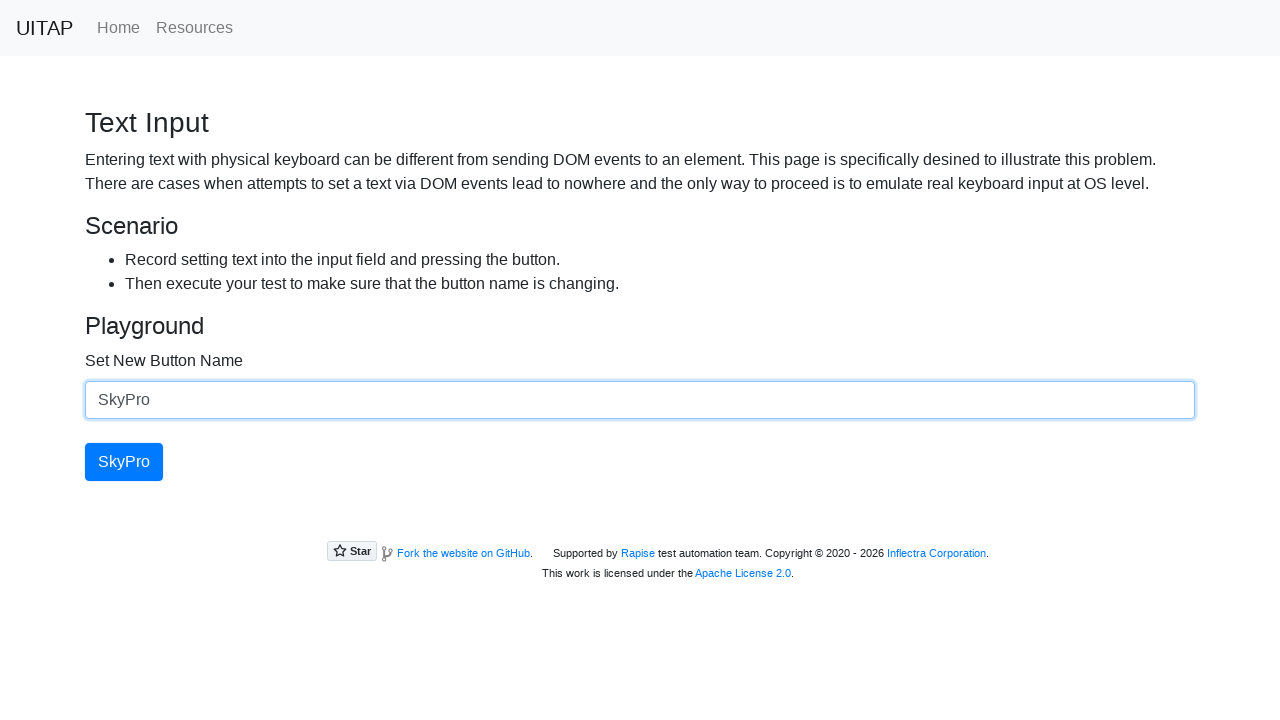

Verified that button text changed to 'SkyPro'
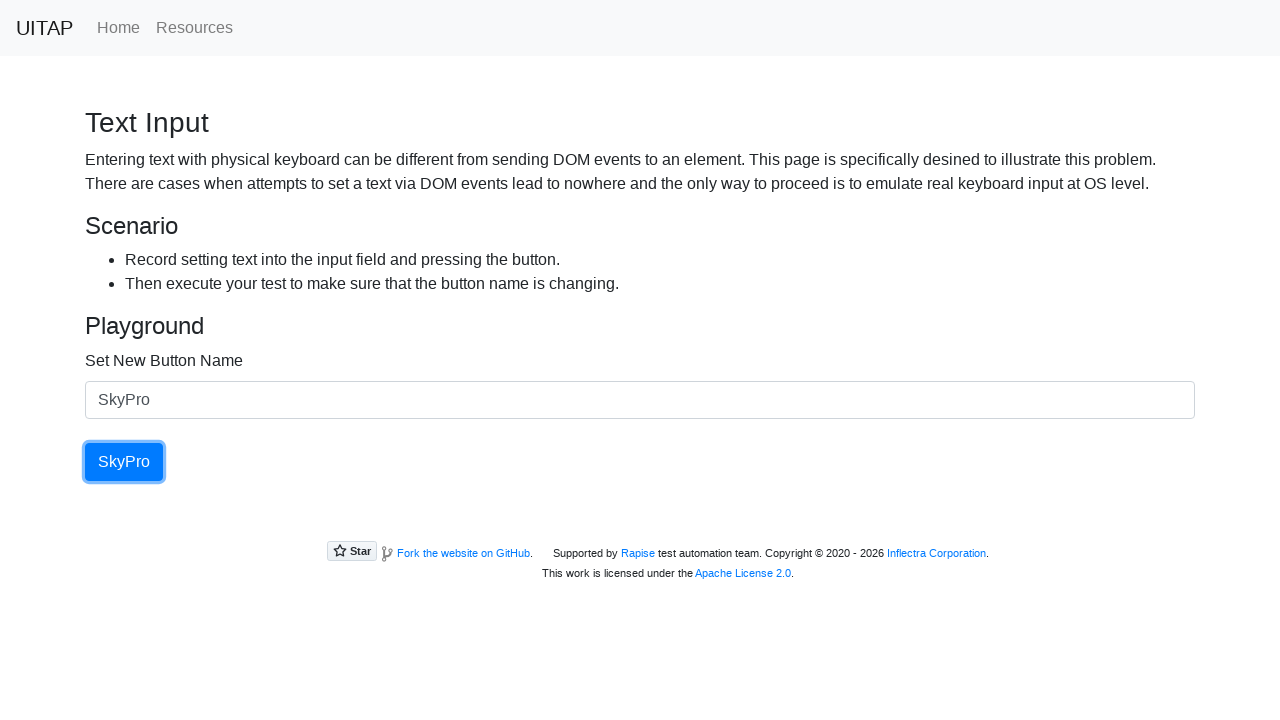

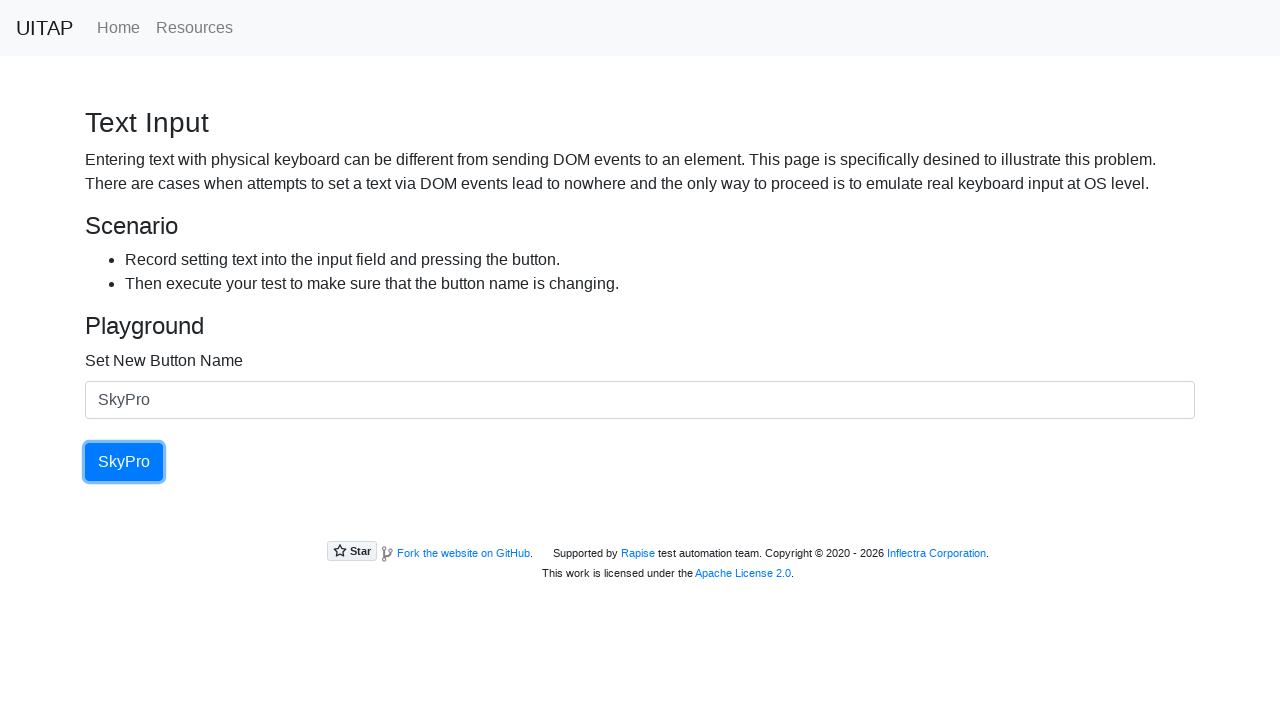